Tests drag and drop functionality by dragging an element from source to destination on the Selenium demo page

Starting URL: https://www.selenium.dev/selenium/web/mouse_interaction.html

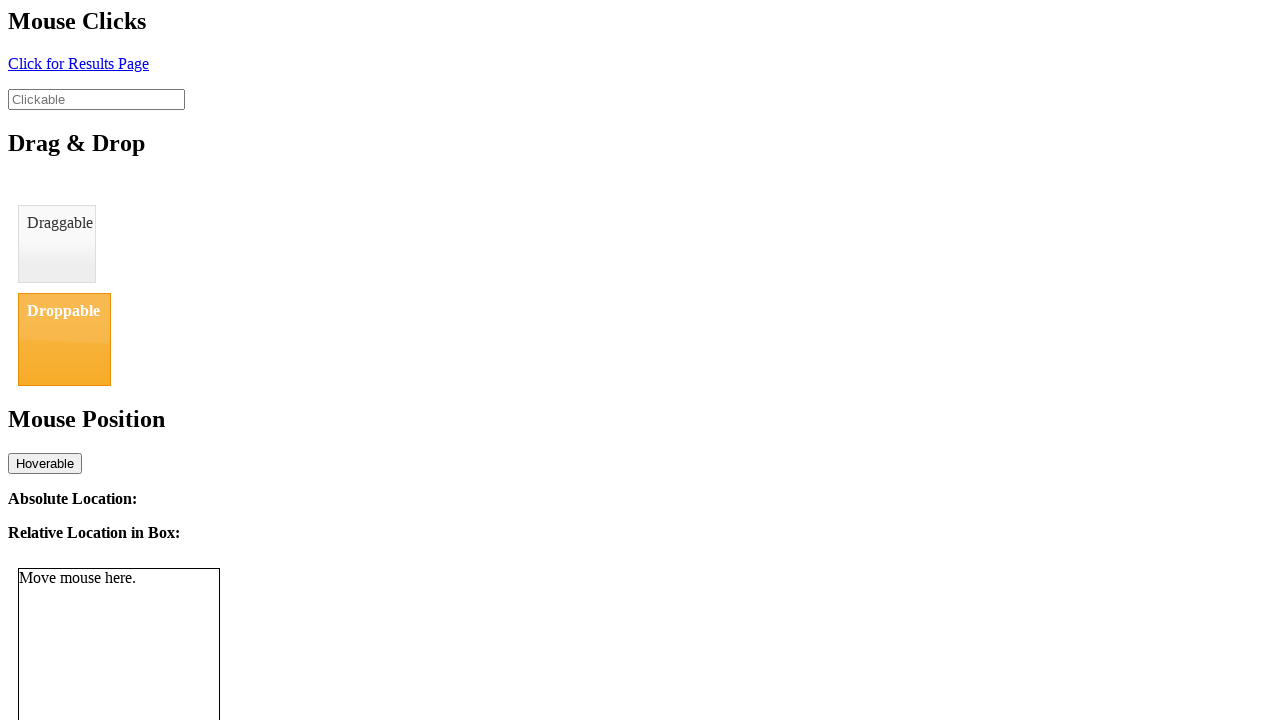

Navigated to Selenium mouse interaction demo page
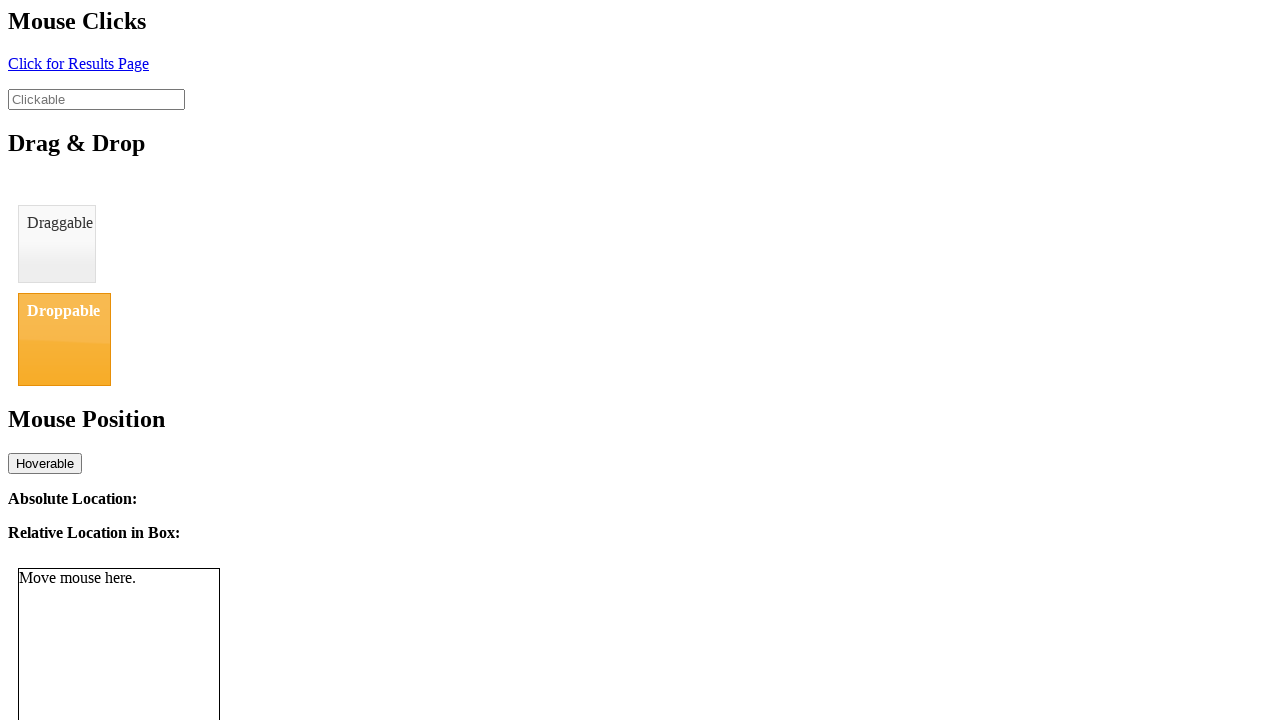

Located draggable element
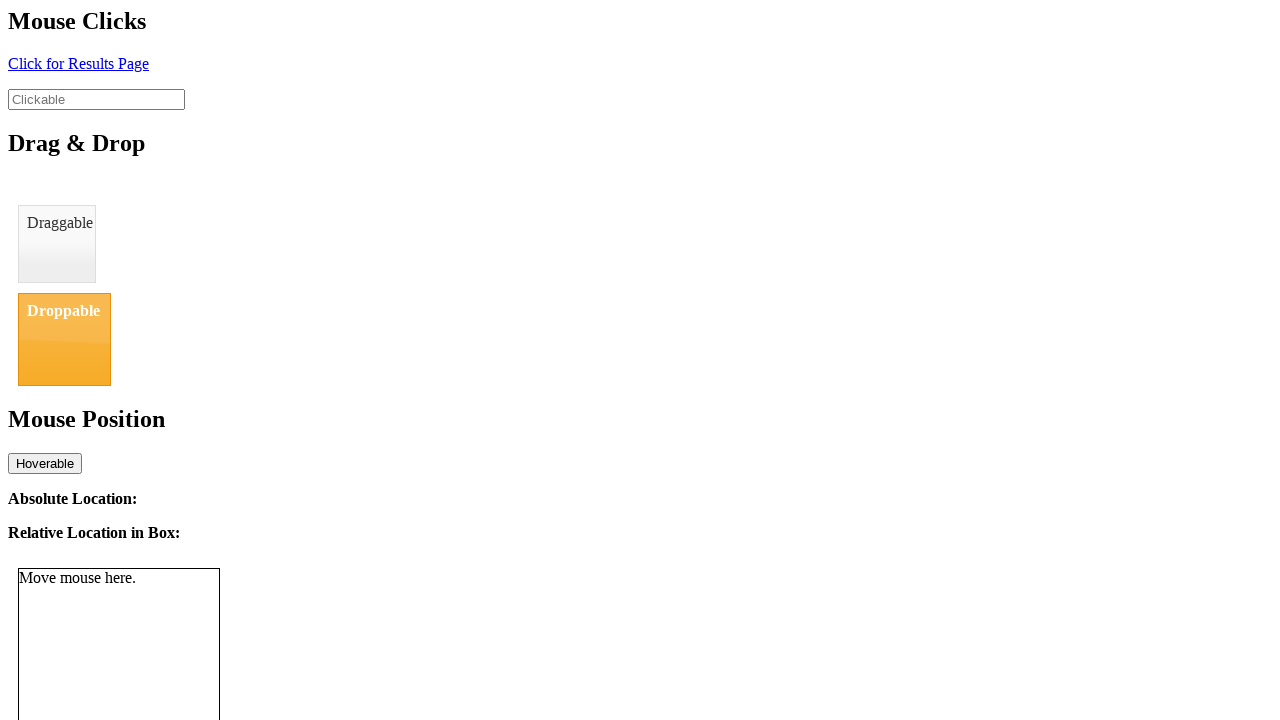

Located droppable target element
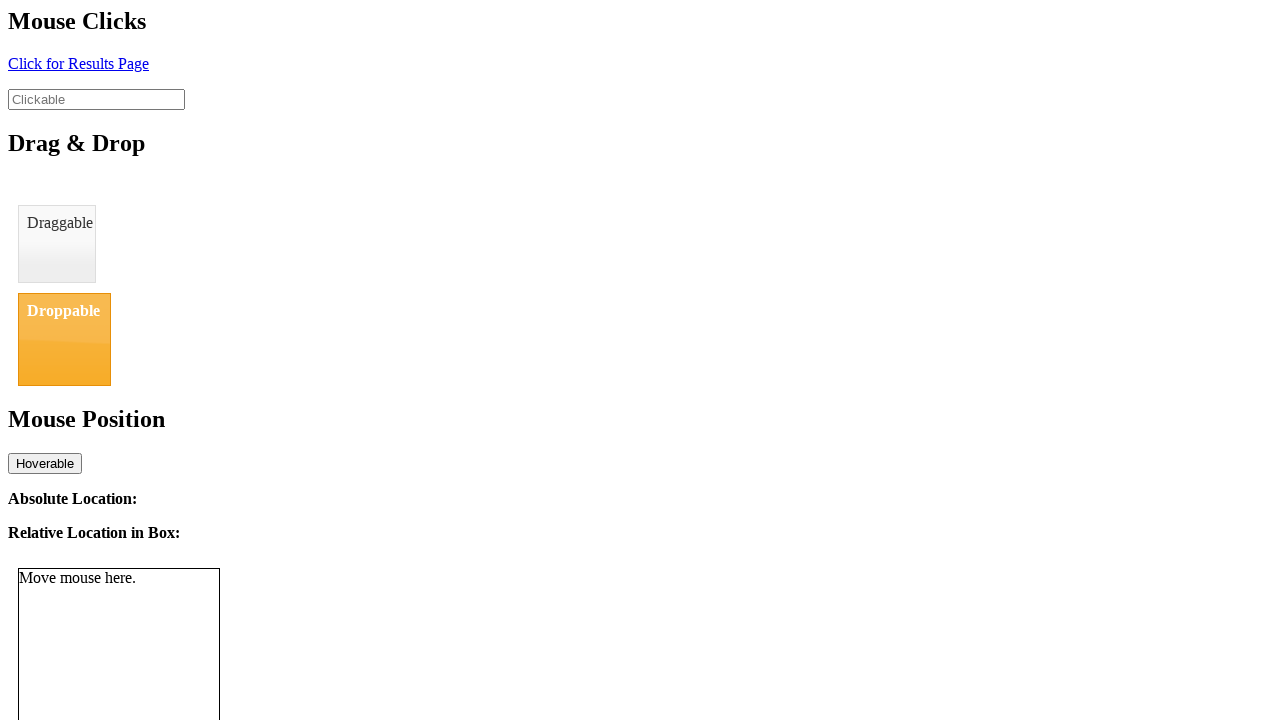

Dragged element from source to destination at (64, 339)
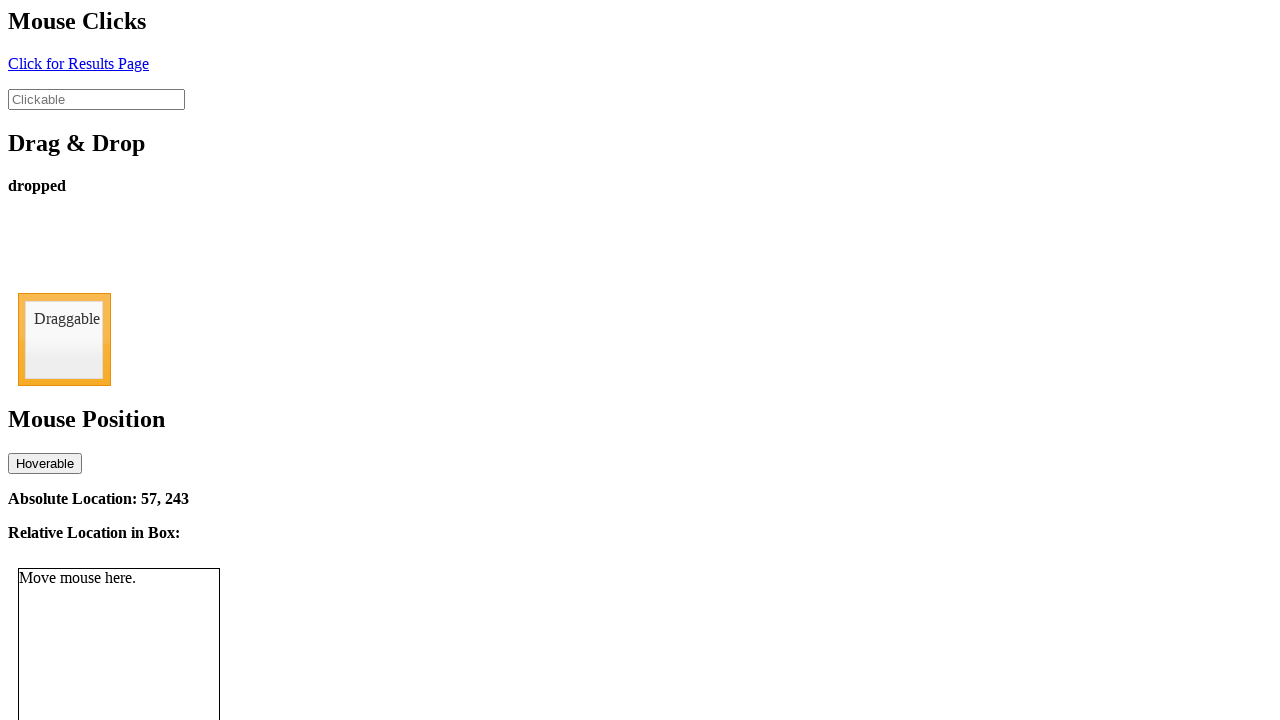

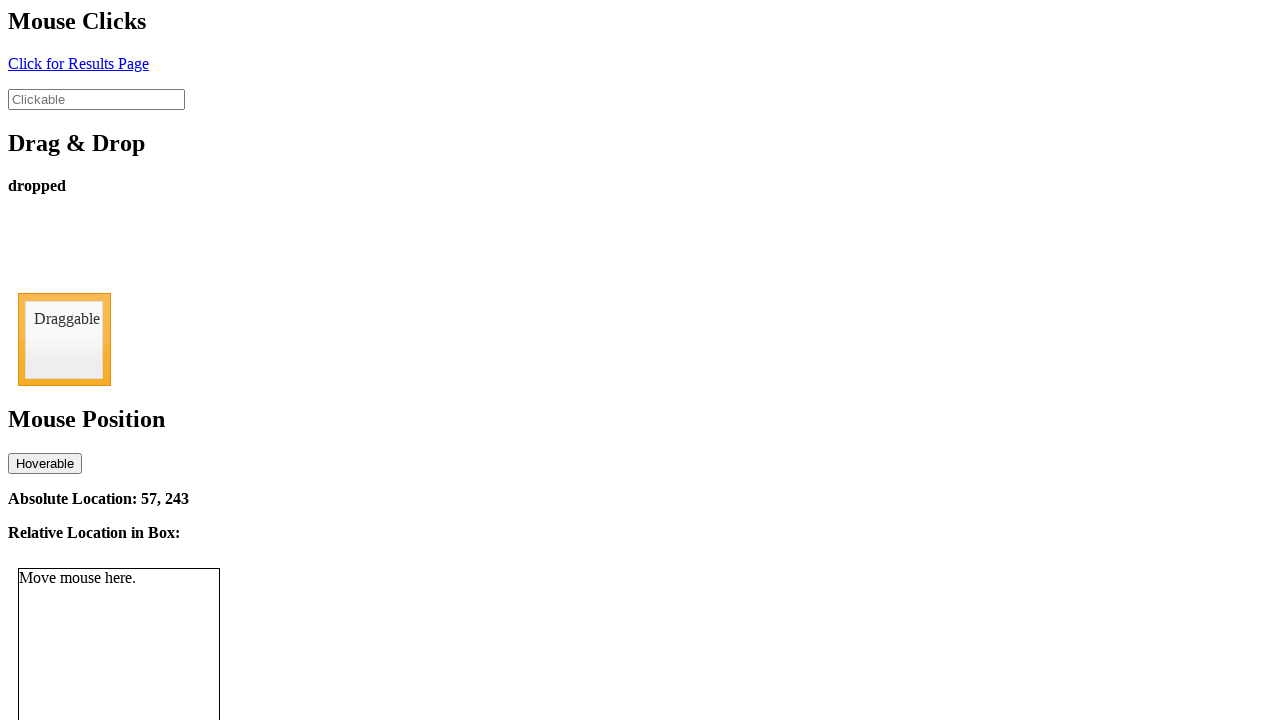